Tests the Challenging DOM page by verifying page title, clicking three dynamically changing buttons, and verifying table headers and action buttons

Starting URL: http://the-internet.herokuapp.com/challenging_dom

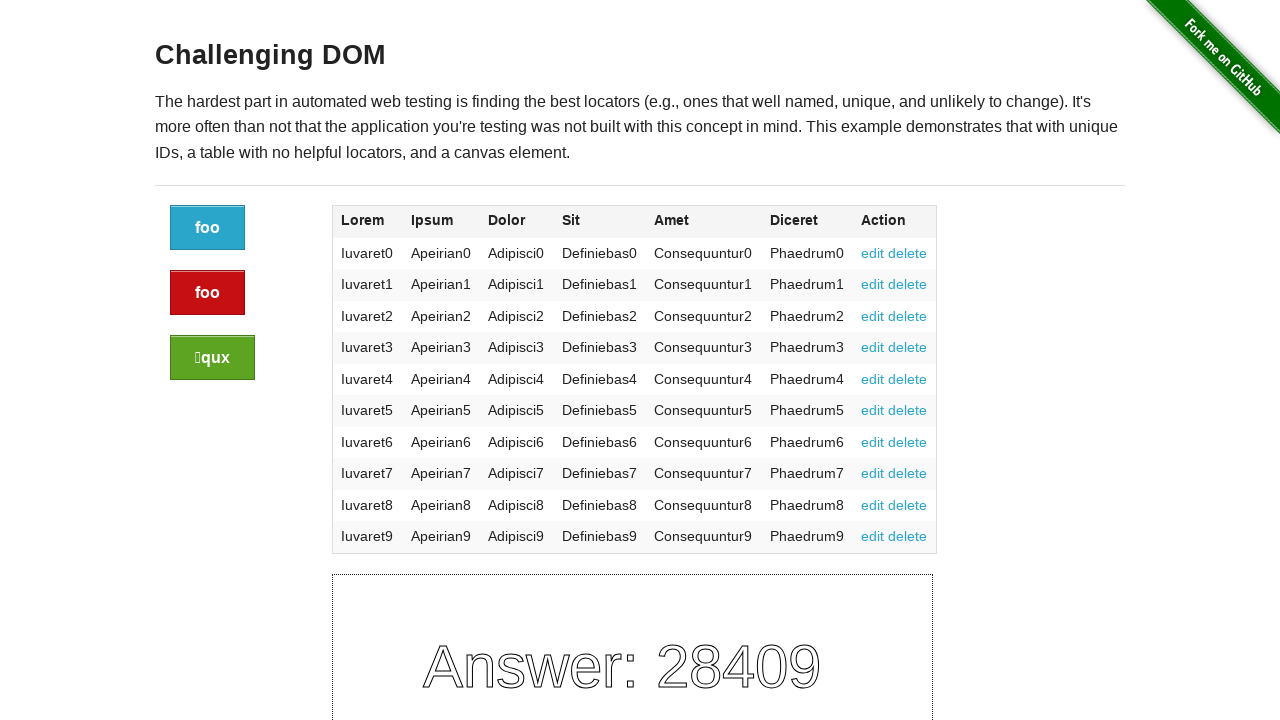

Page title 'Challenging DOM' is displayed
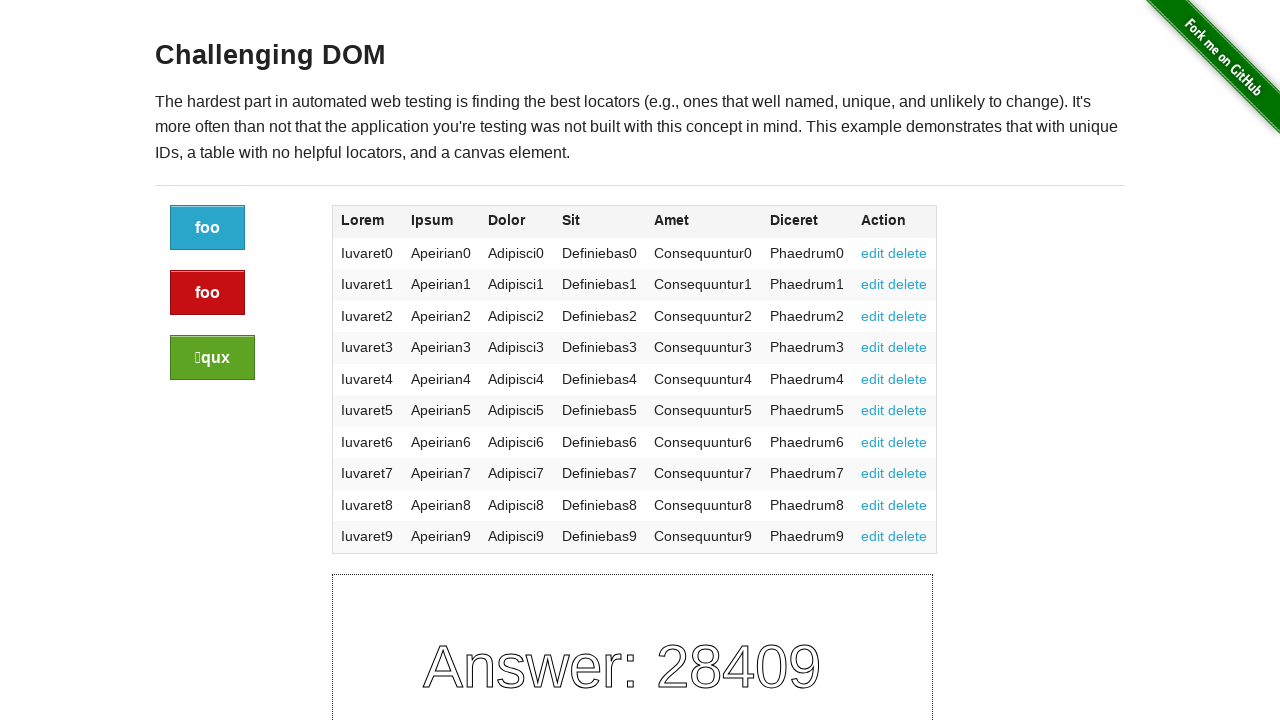

Clicked first button (blue) at (208, 228) on xpath=//div[@class='large-2 columns']/a[@class='button']
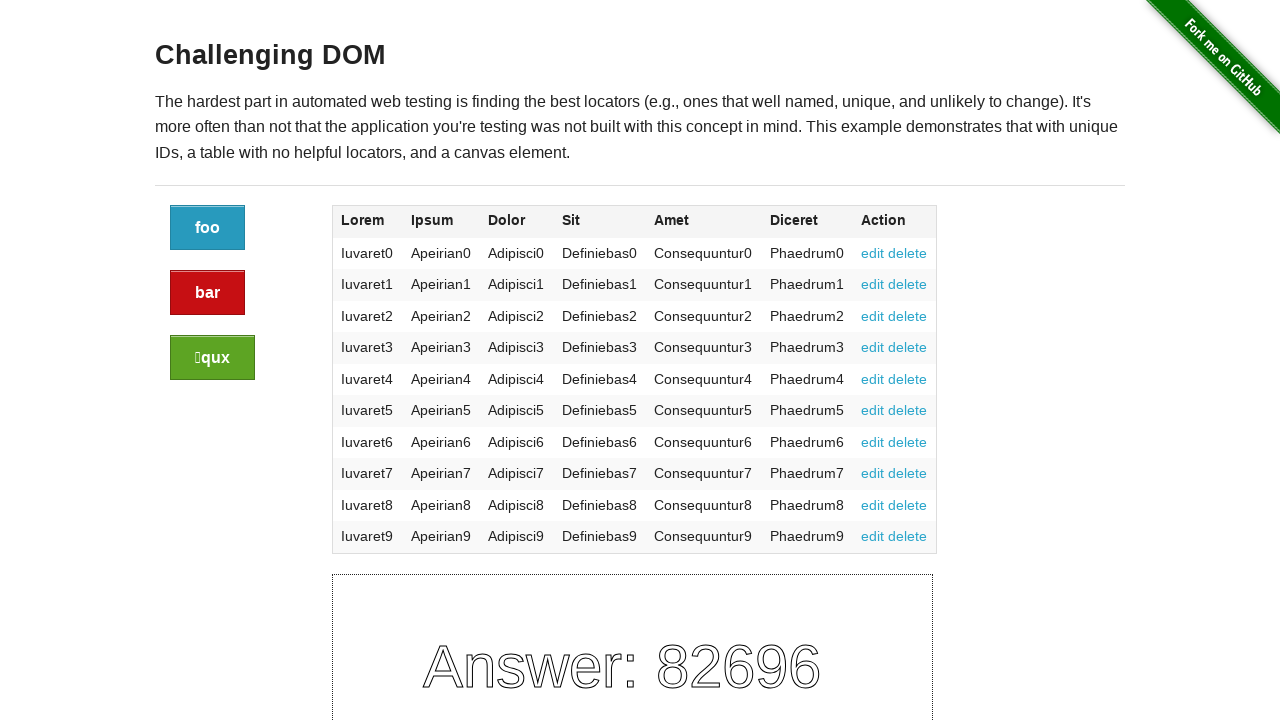

Clicked second button (red/alert) at (208, 293) on xpath=//div[@class='large-2 columns']/a[@class='button alert']
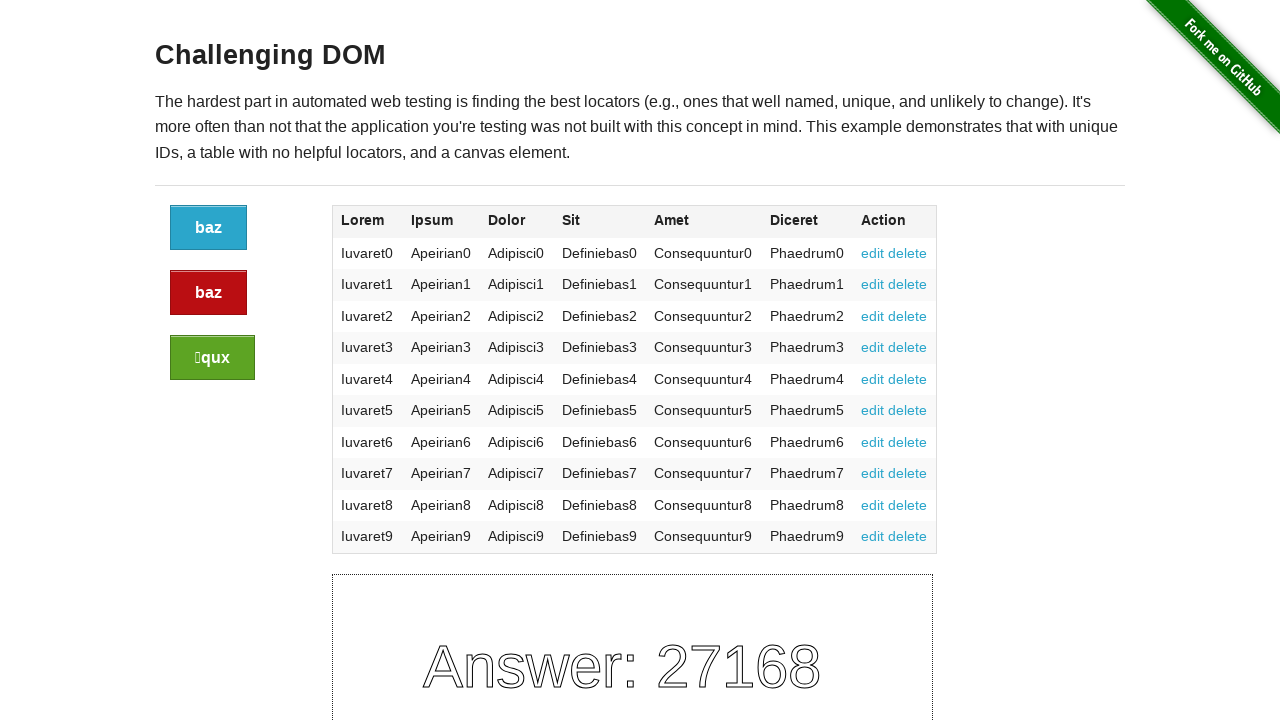

Clicked third button (green/success) at (212, 358) on xpath=//div[@class='large-2 columns']/a[@class='button success']
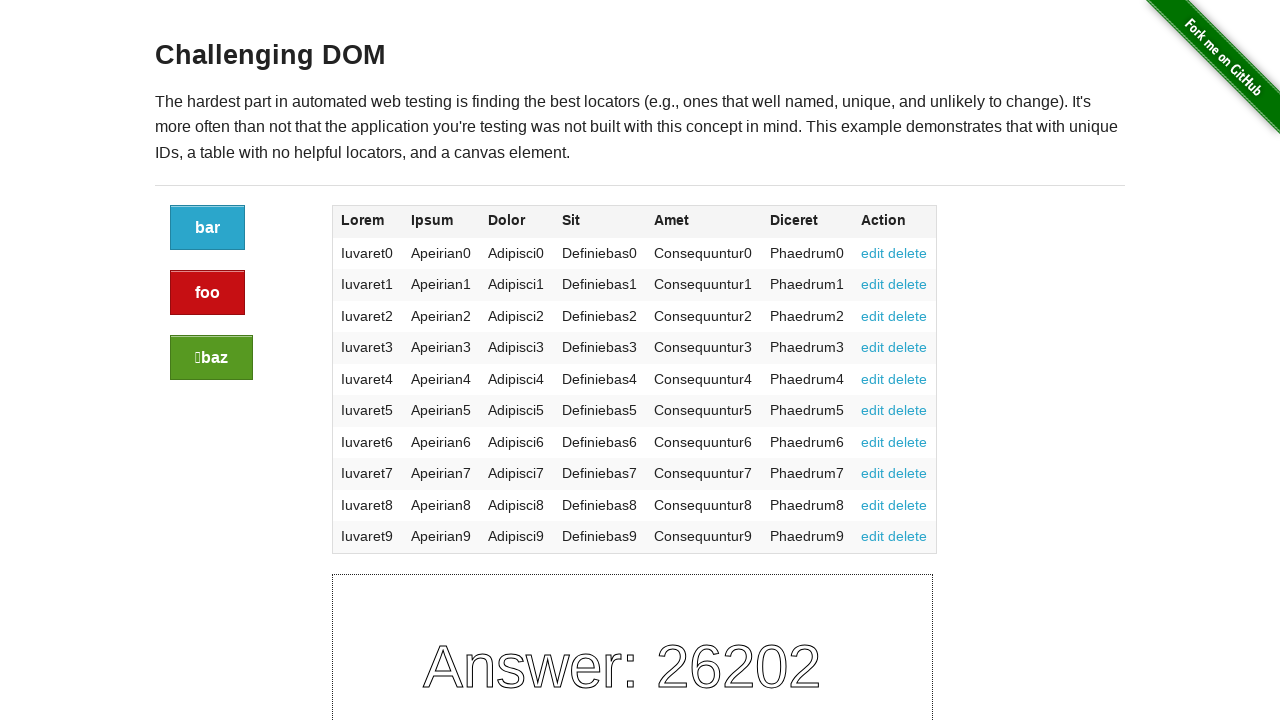

Table header 1 is present
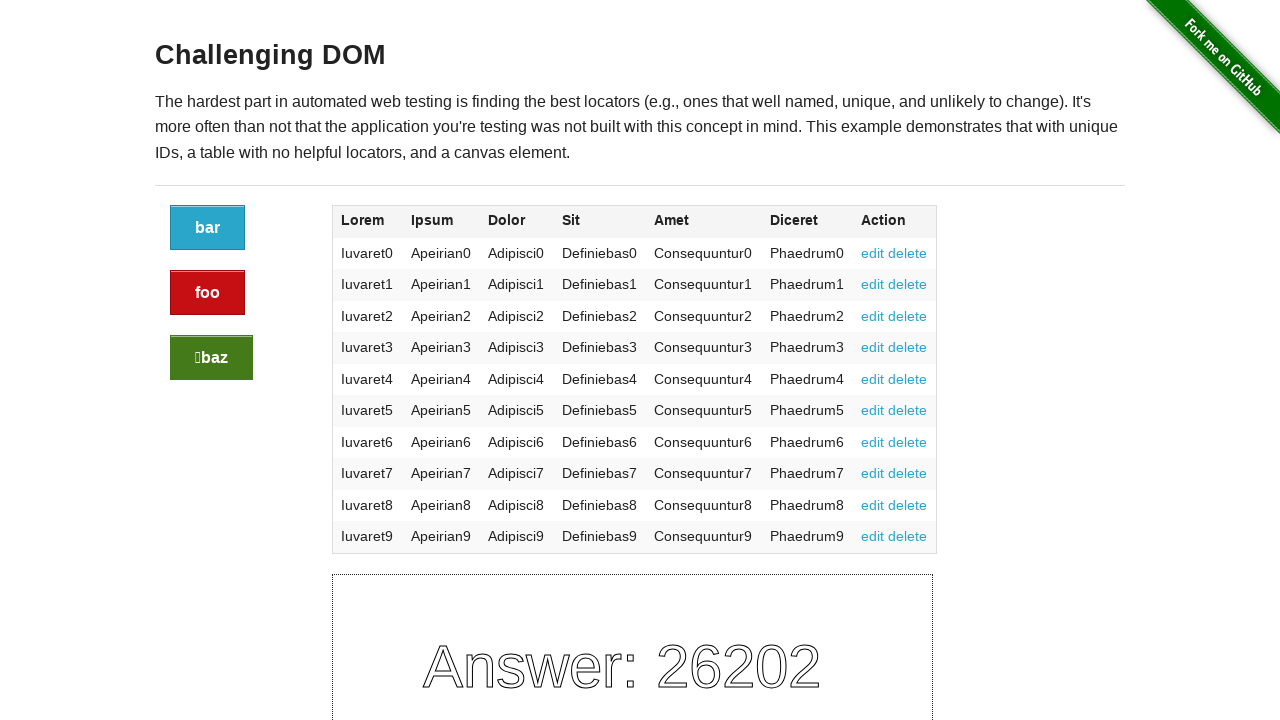

Table header 2 is present
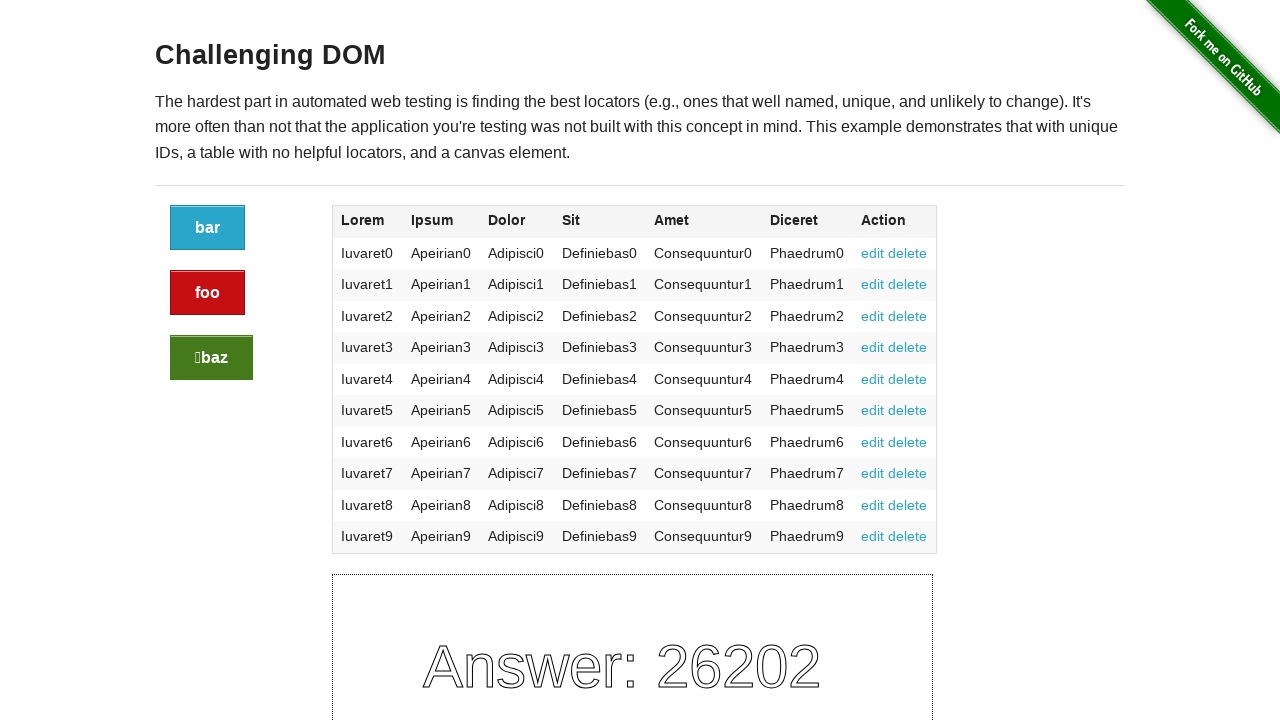

Table header 3 is present
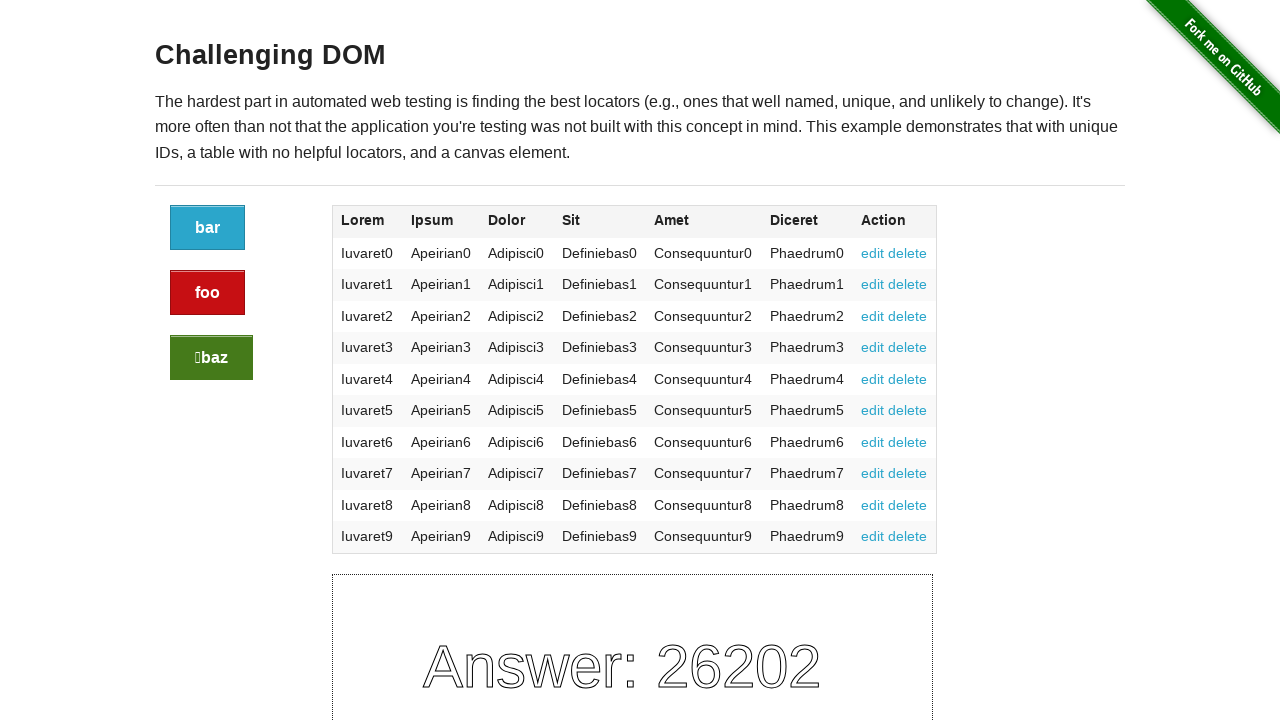

Table header 4 is present
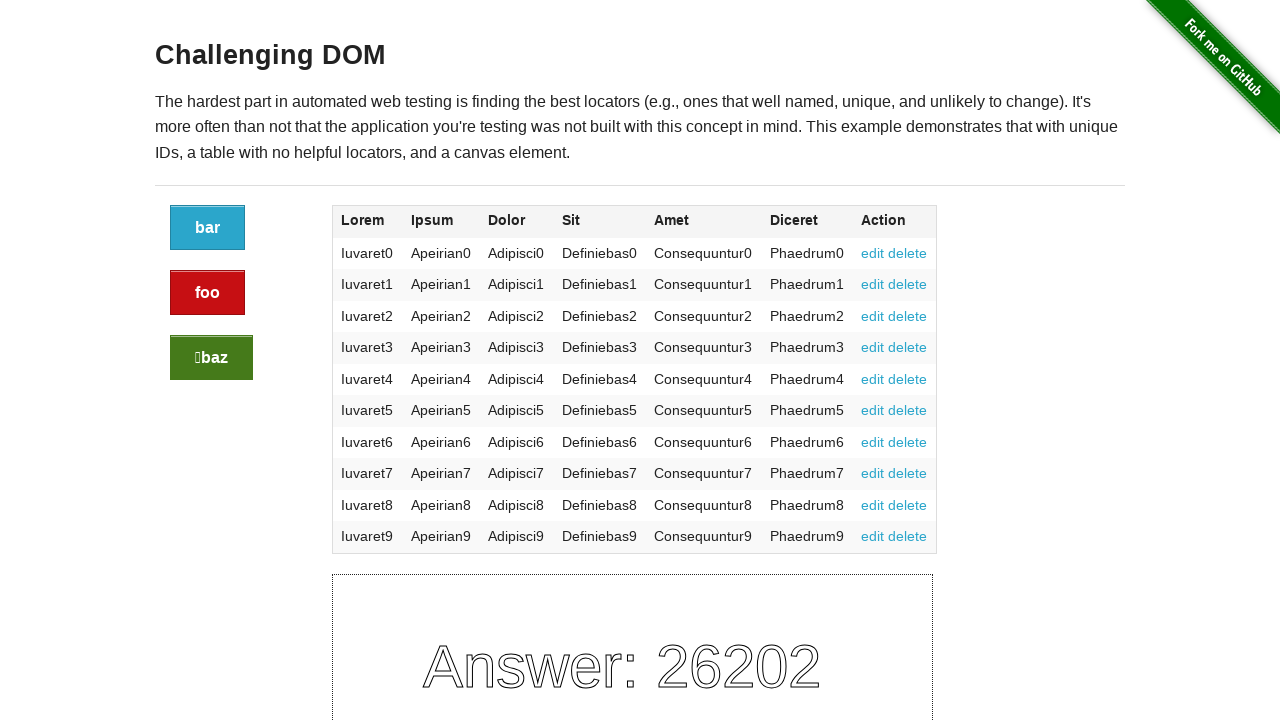

Table header 5 is present
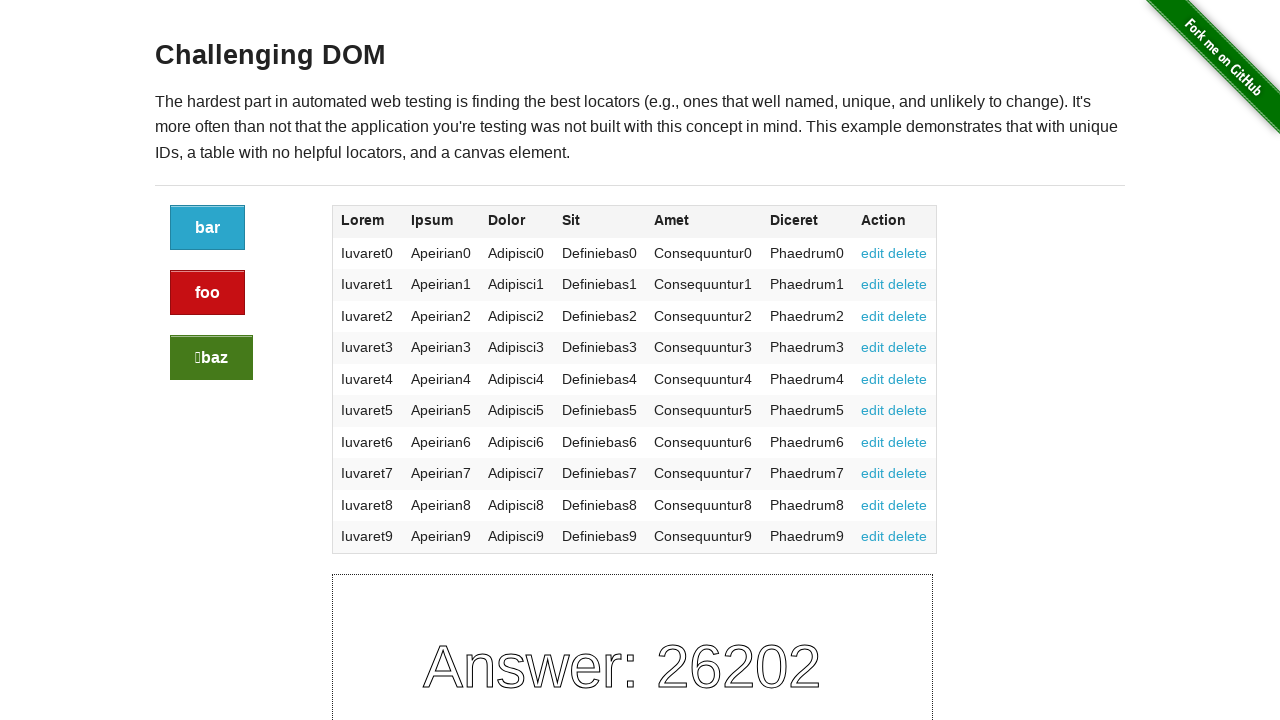

Table header 6 is present
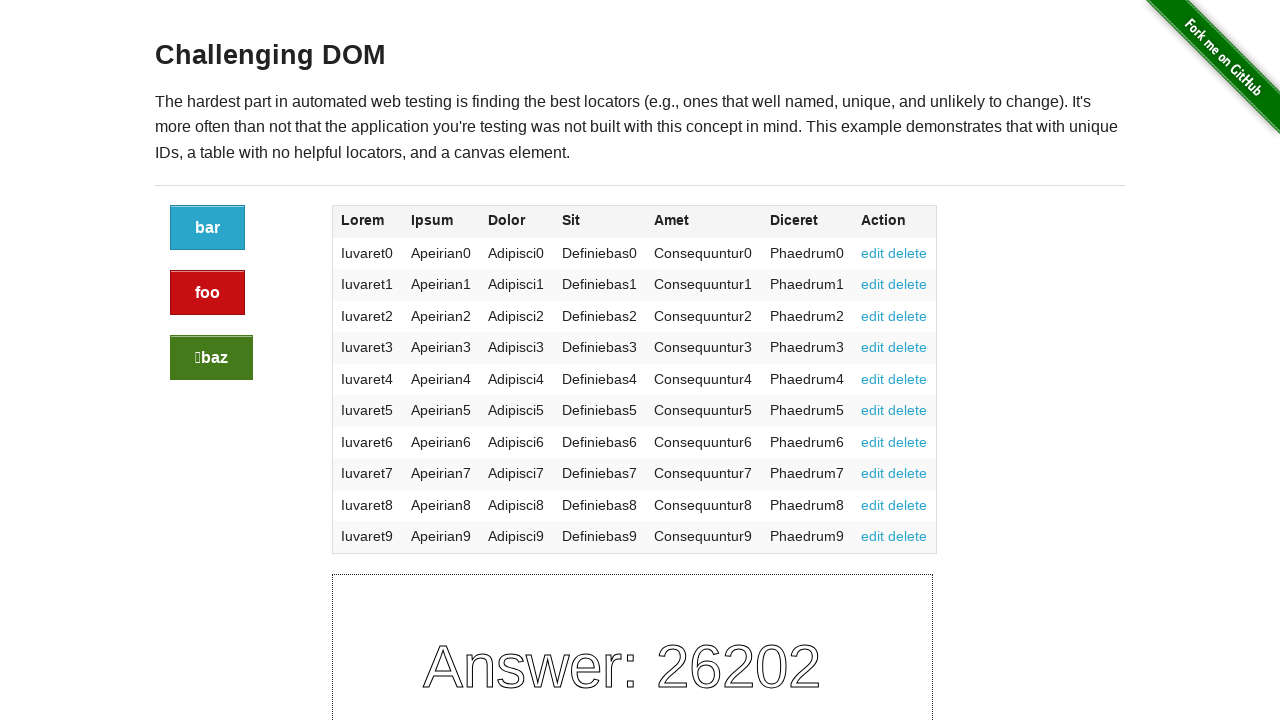

Table header 7 is present
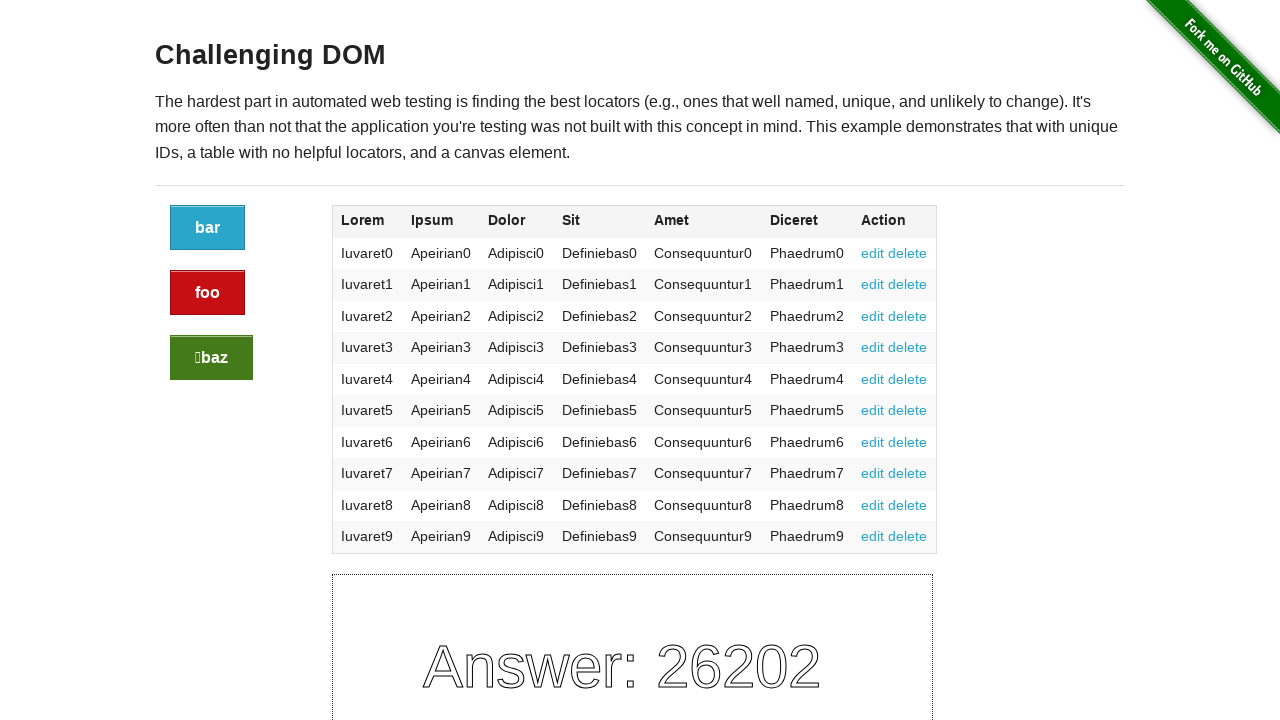

Edit button is present in table row 1
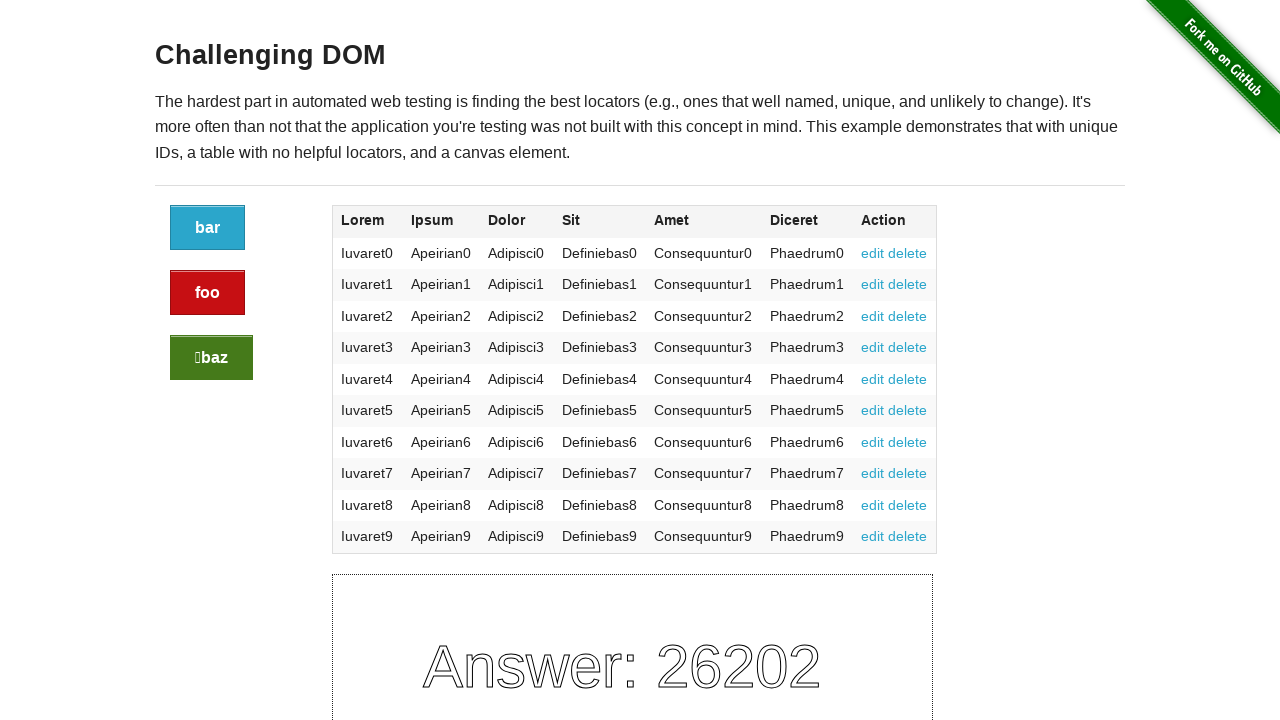

Delete button is present in table row 1
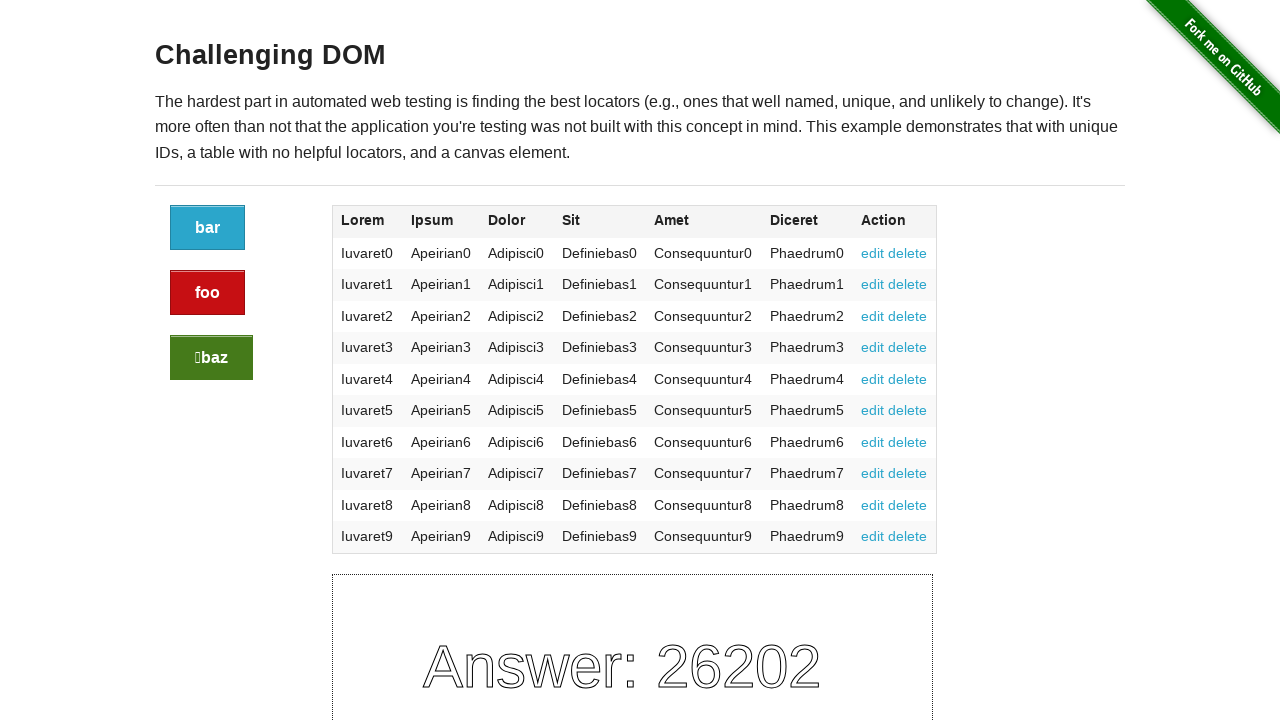

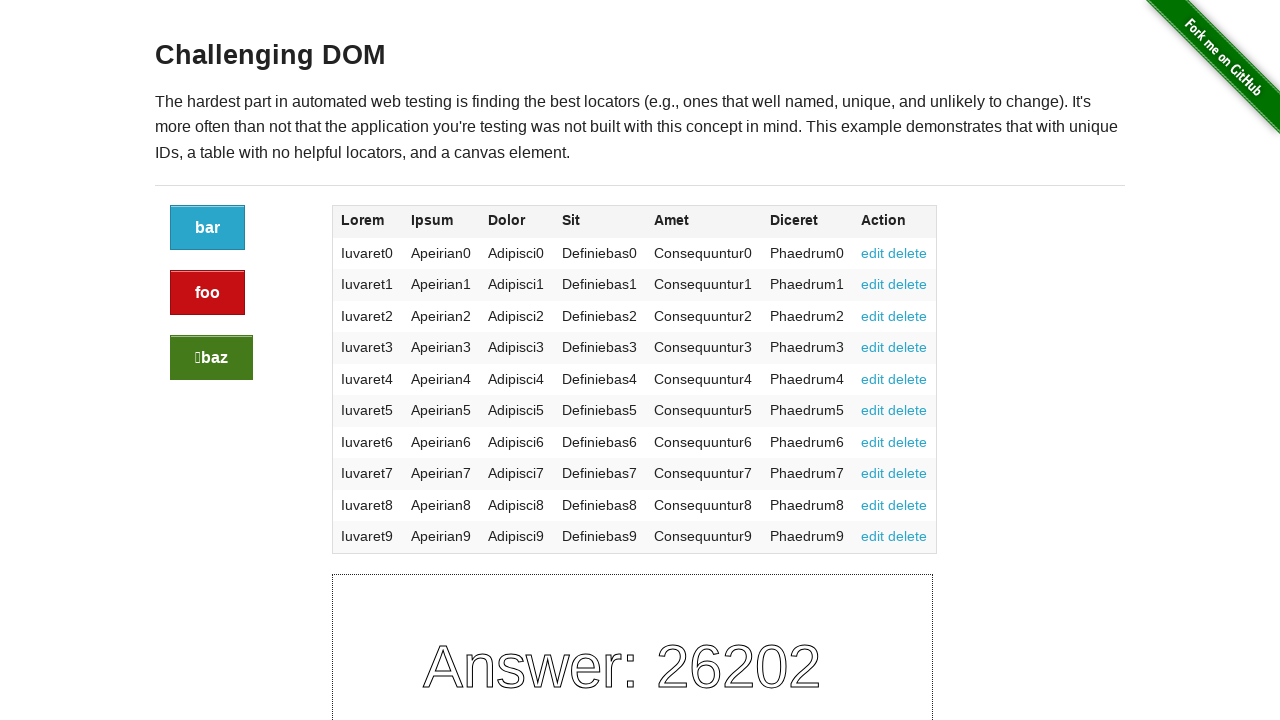